Tests autocomplete suggestion box by typing a country name and selecting from suggestions

Starting URL: http://www.qaclickacademy.com/practice.php

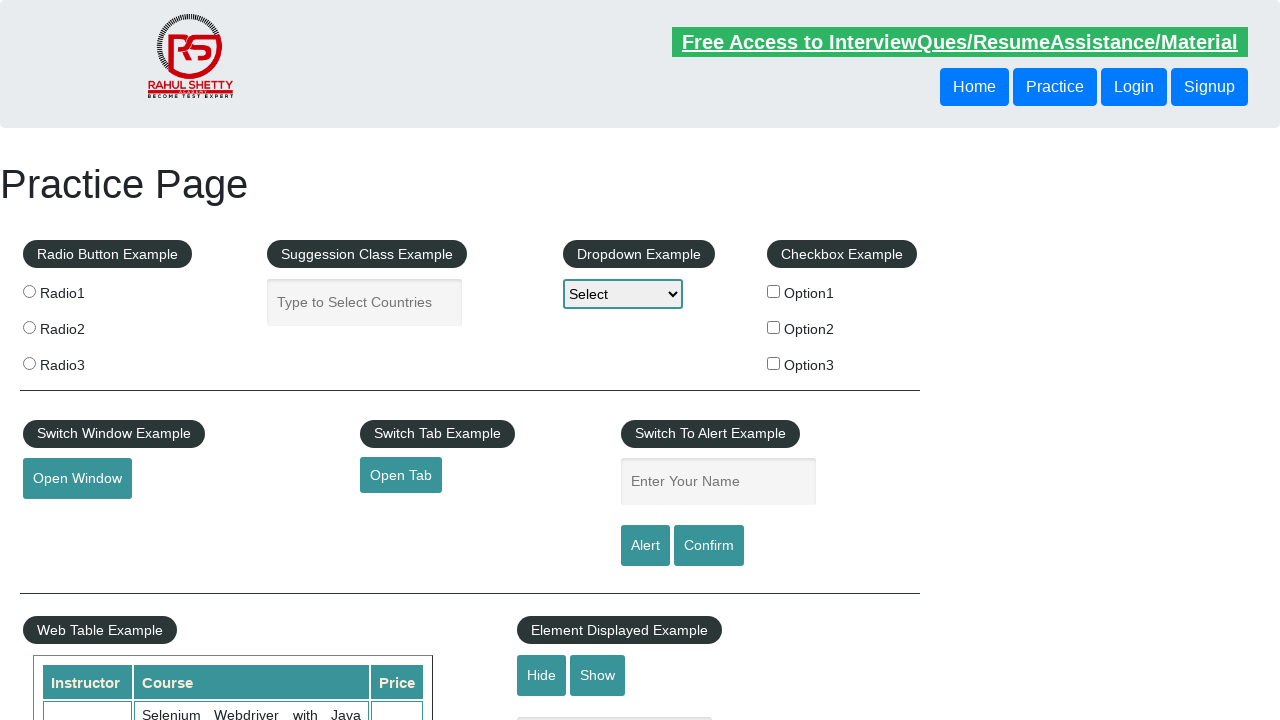

Filled autocomplete field with 'United States' on #autocomplete
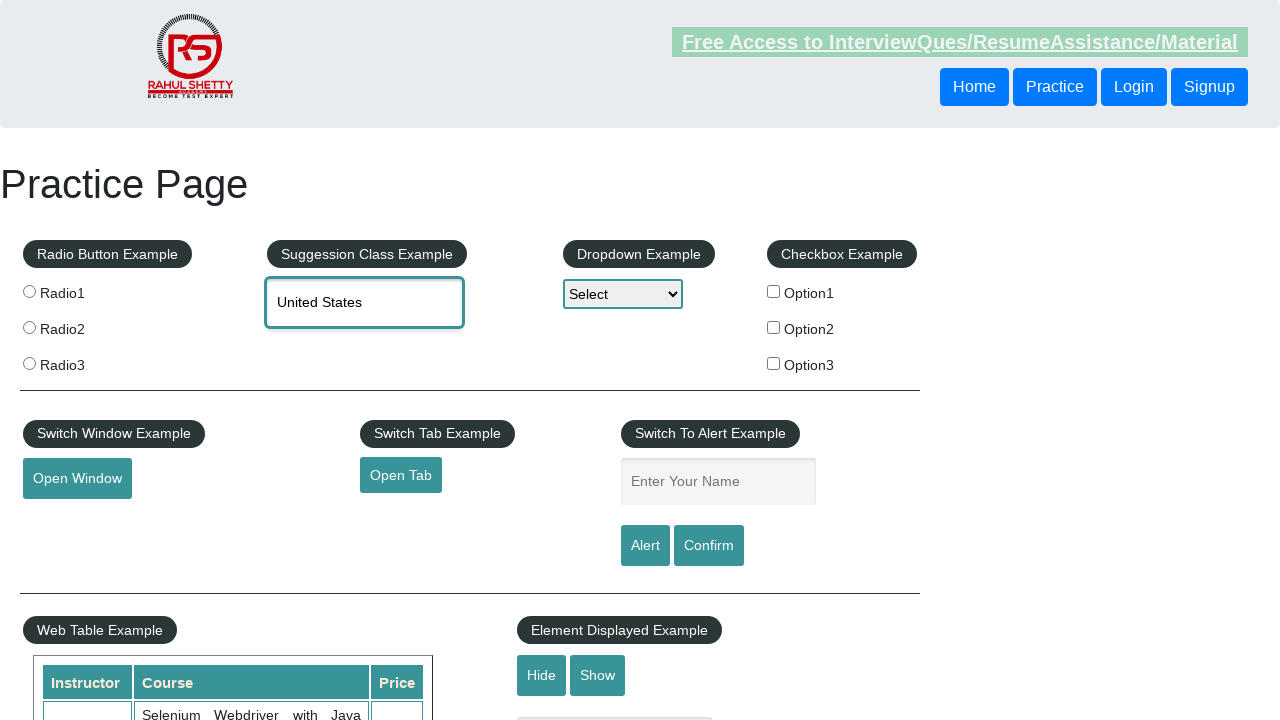

Autocomplete suggestions appeared
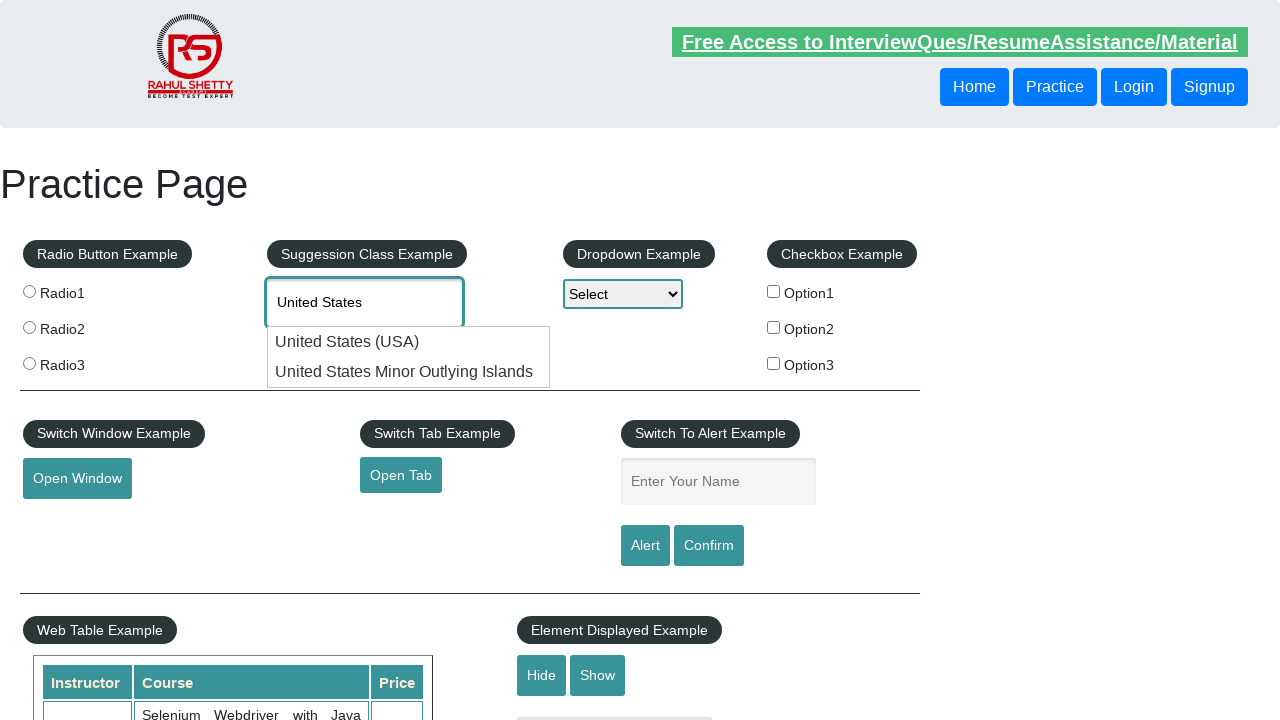

Selected 'United States (USA)' from autocomplete suggestions at (409, 342) on .ui-menu-item >> text=United States (USA)
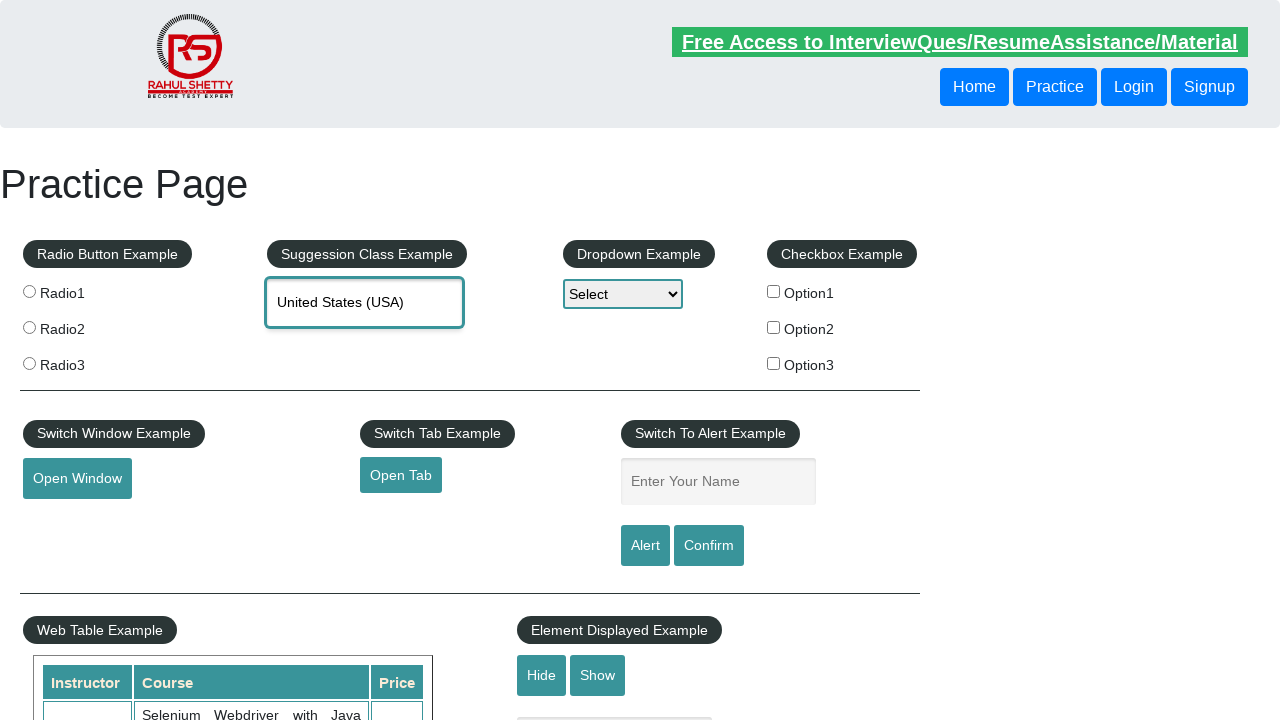

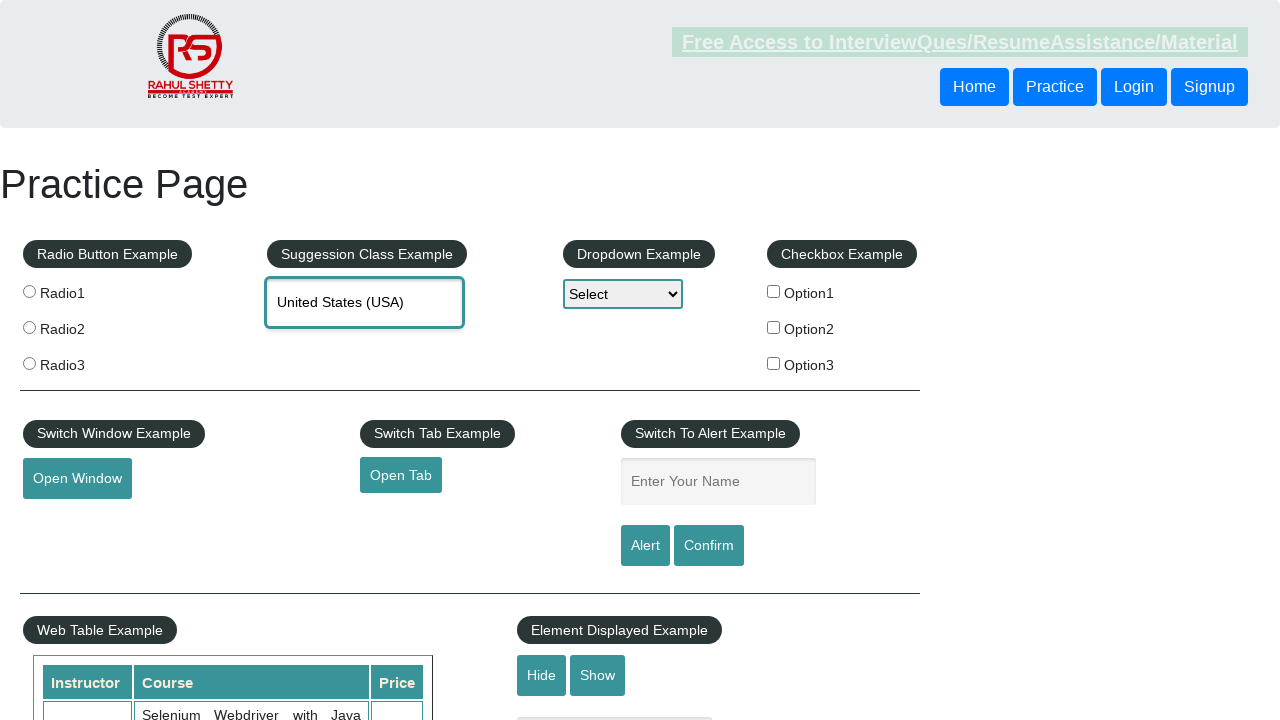